Scrolls down and verifies the 'About Us' section is present on the homepage.

Starting URL: https://www.recodesolutions.com

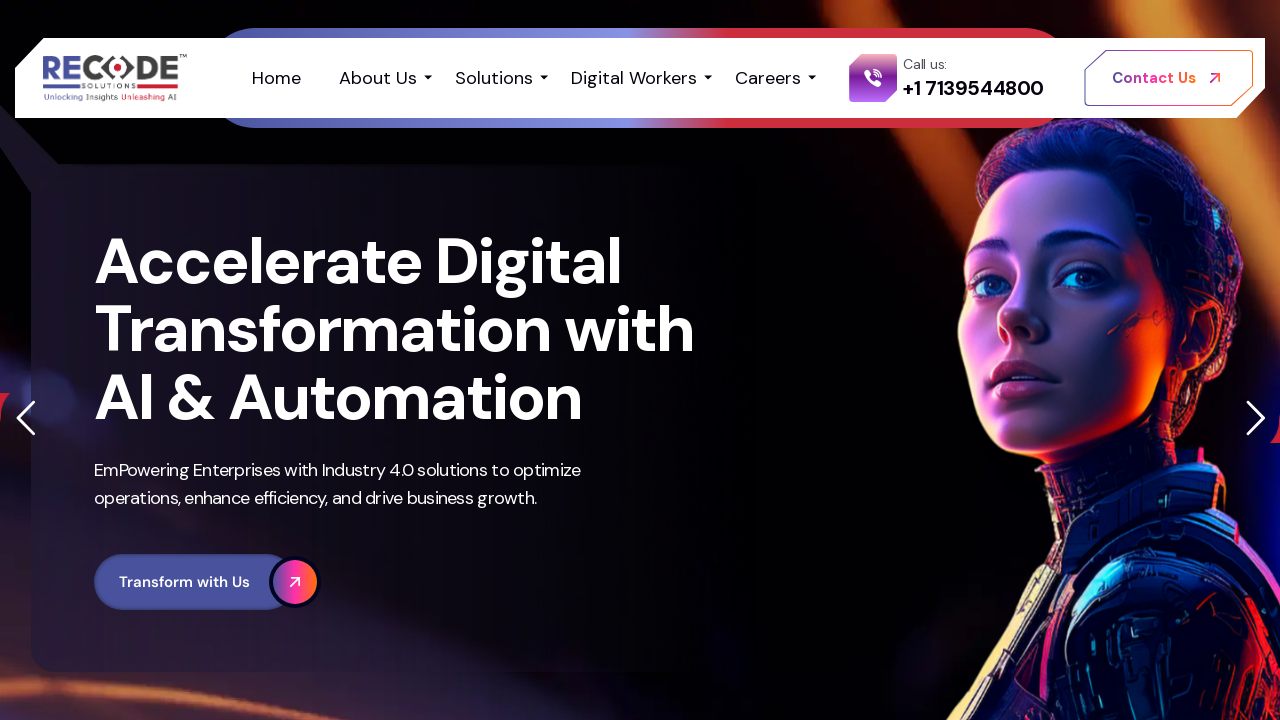

Scrolled down the page by 1000 pixels
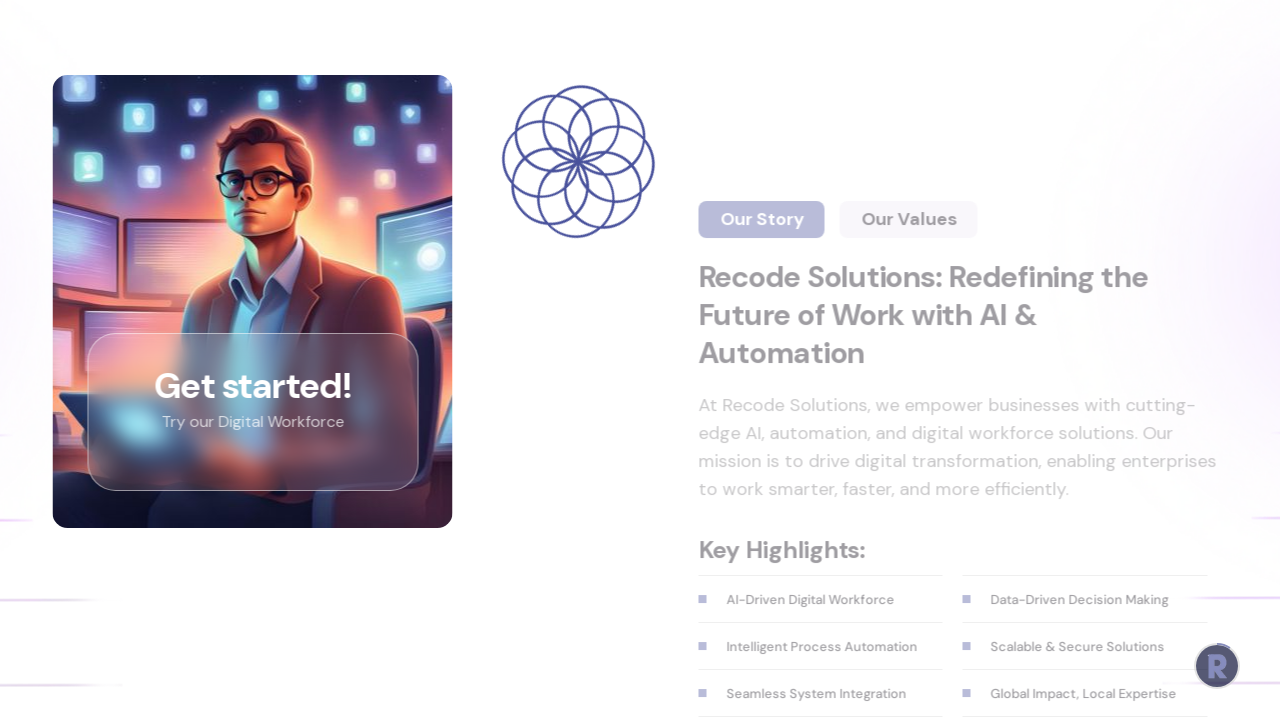

Waited 1000ms for page content to stabilize
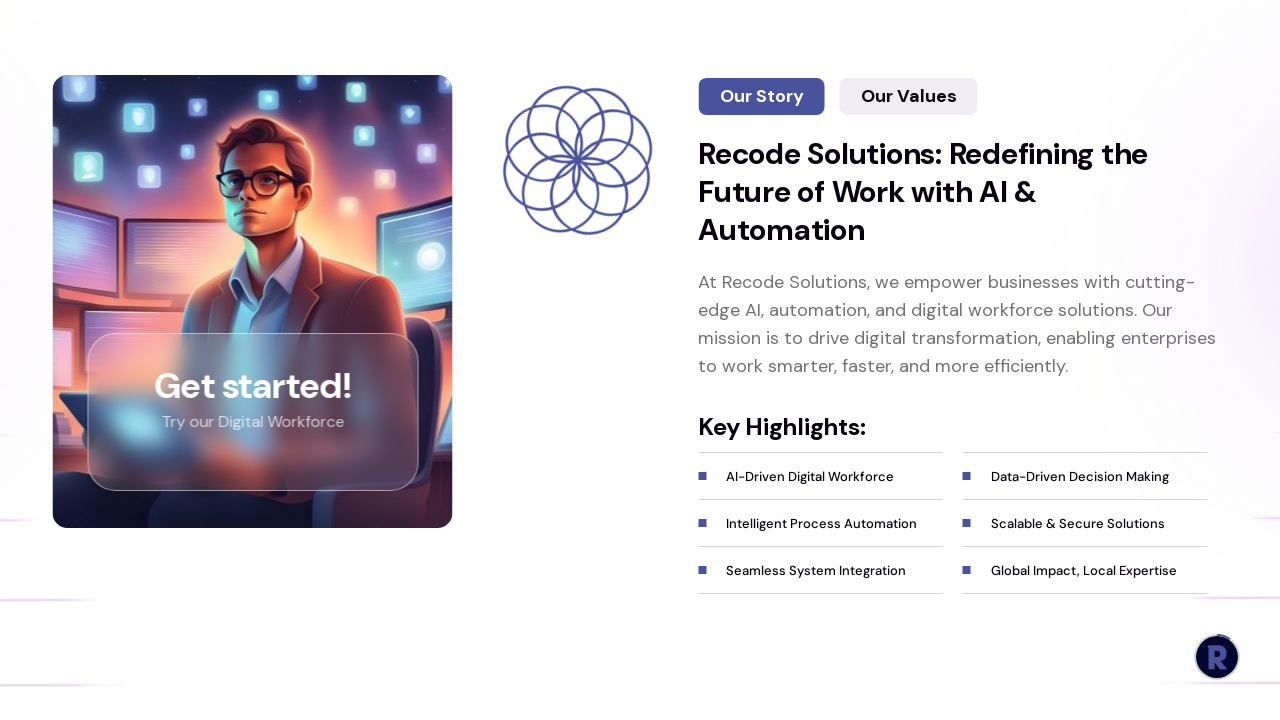

Located About Us section element
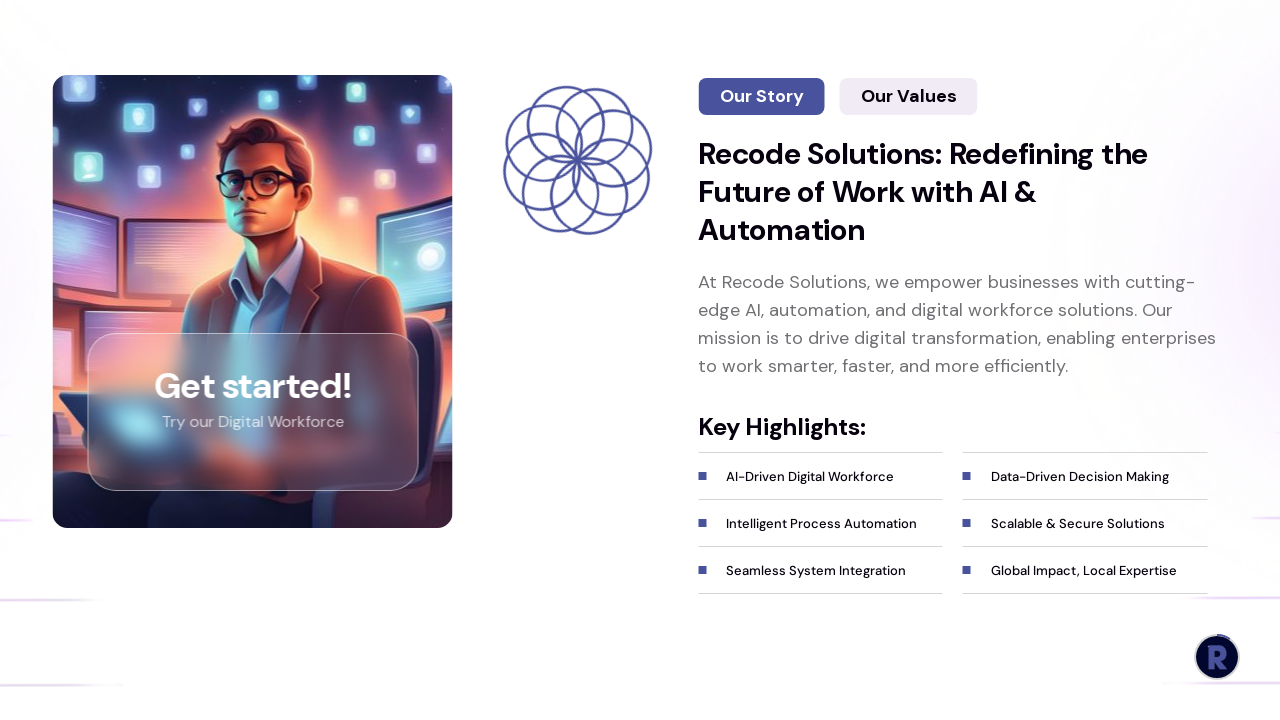

Verified About Us section is visible on the page
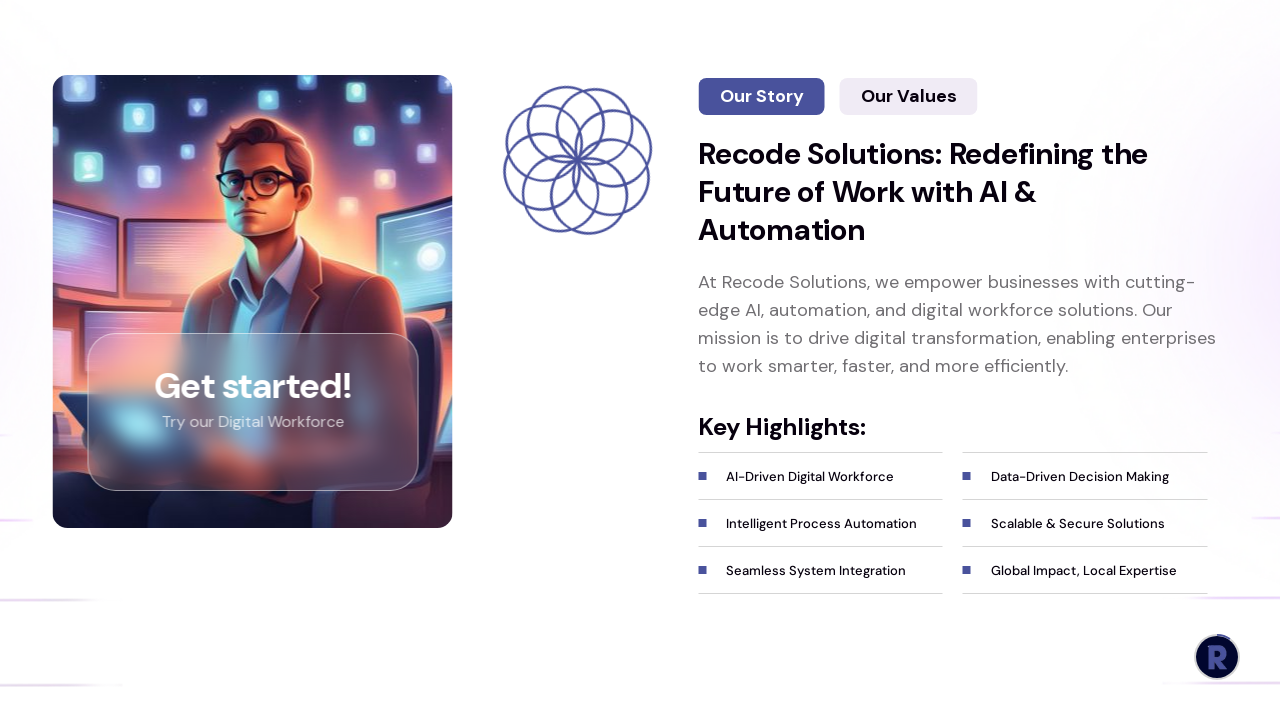

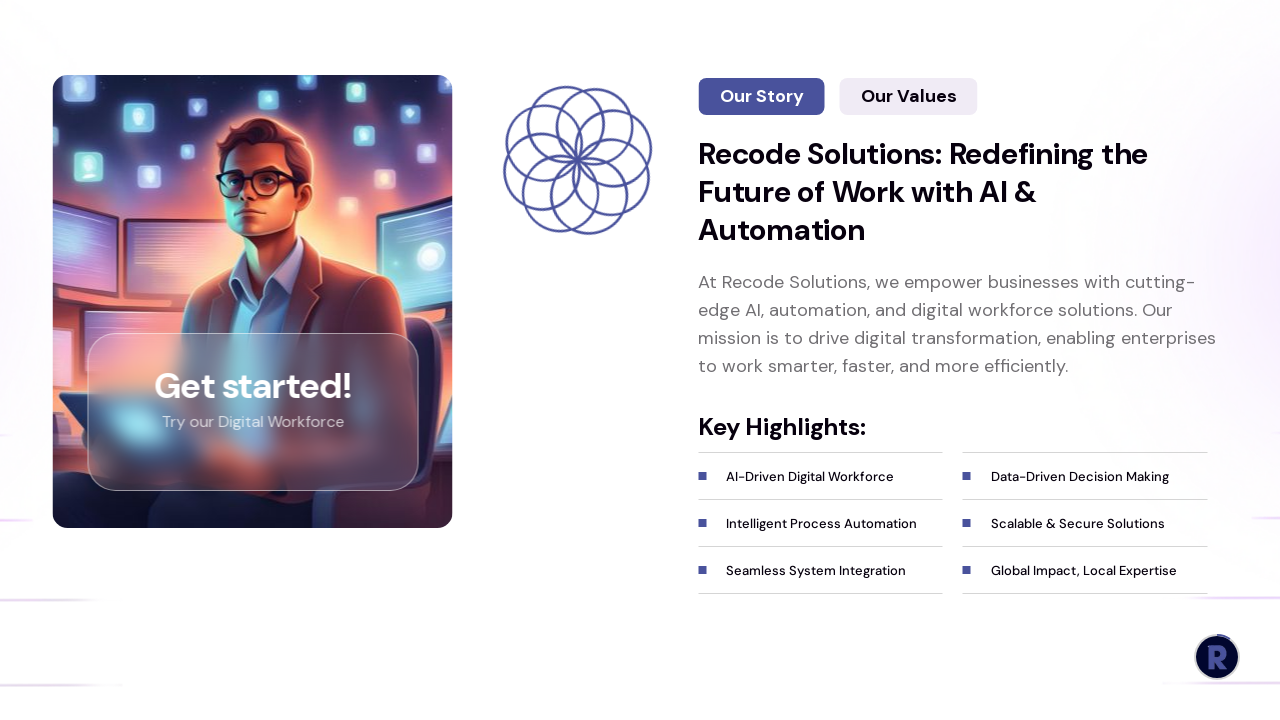